Tests dropdown menu functionality by clicking to open the dropdown and then selecting the autocomplete option

Starting URL: https://formy-project.herokuapp.com/dropdown

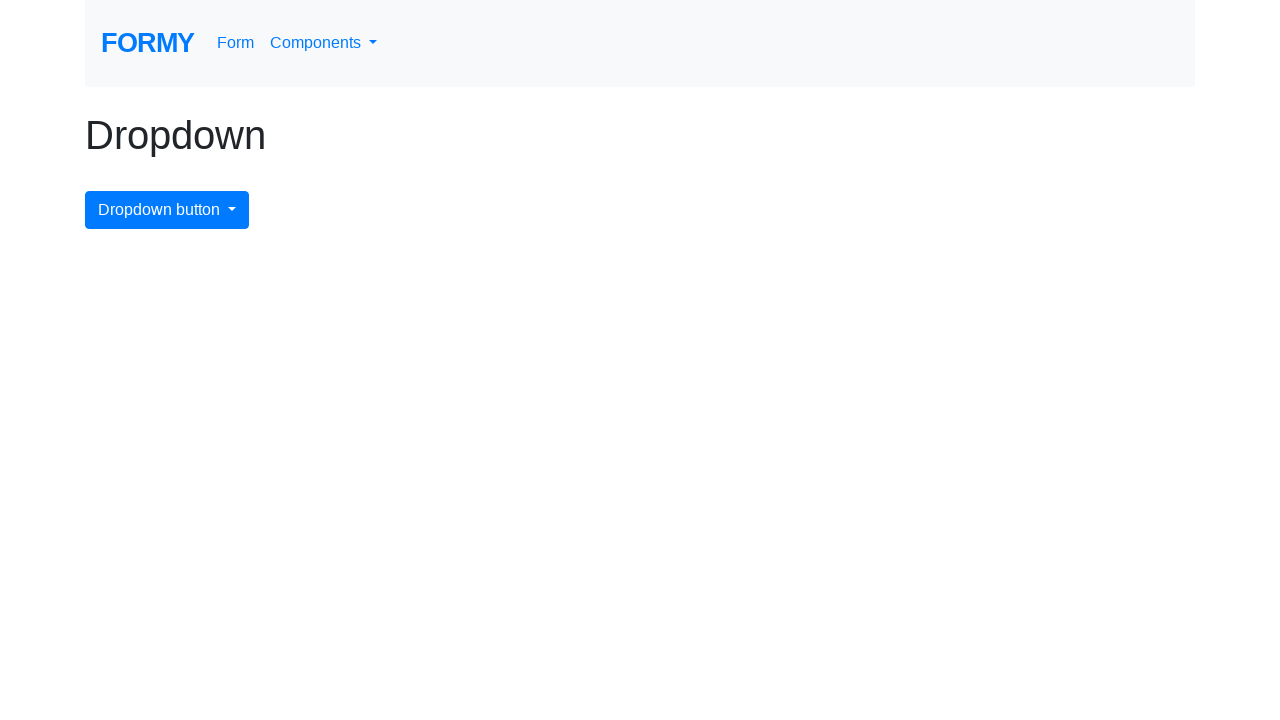

Clicked dropdown menu button to open dropdown at (167, 210) on #dropdownMenuButton
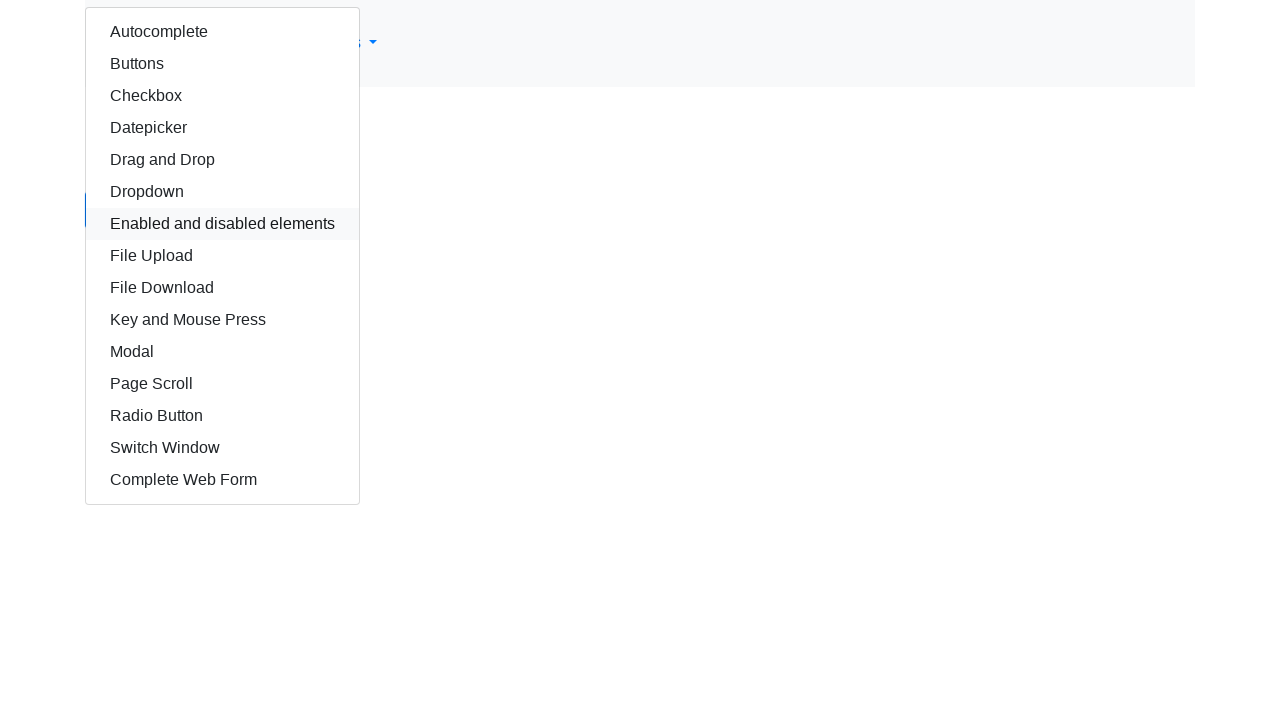

Selected autocomplete option from dropdown at (222, 32) on #autocomplete
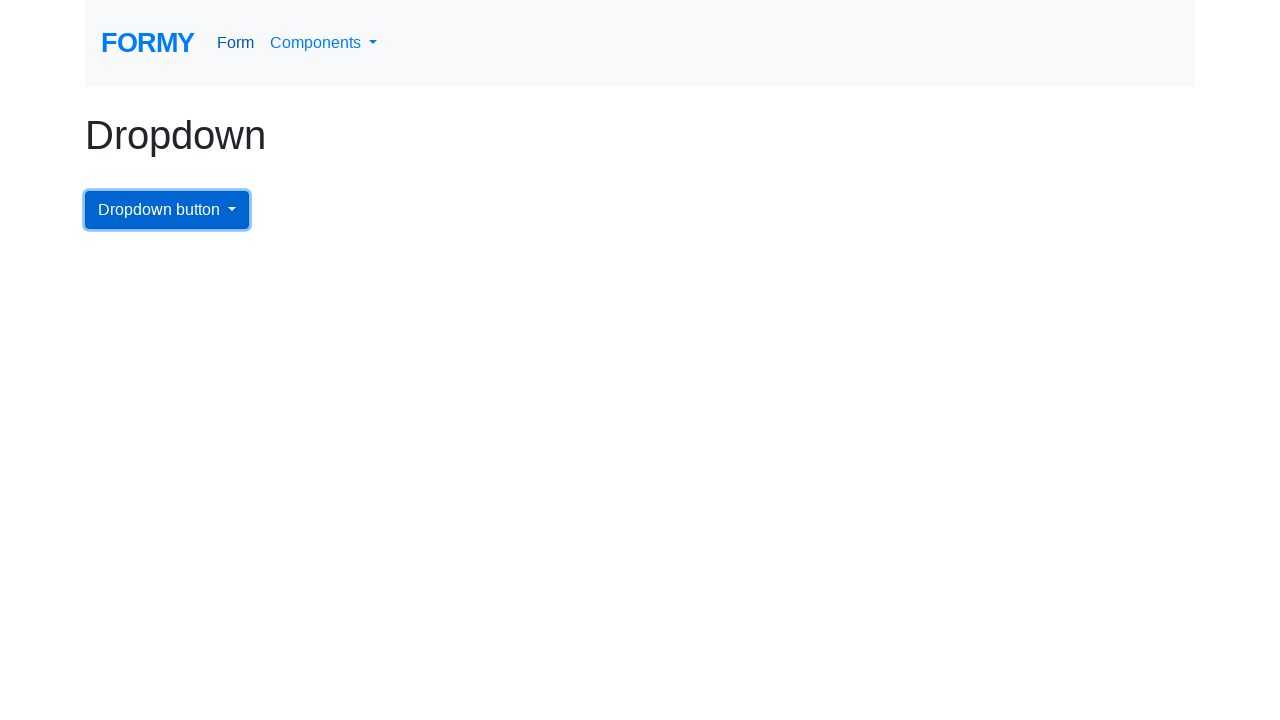

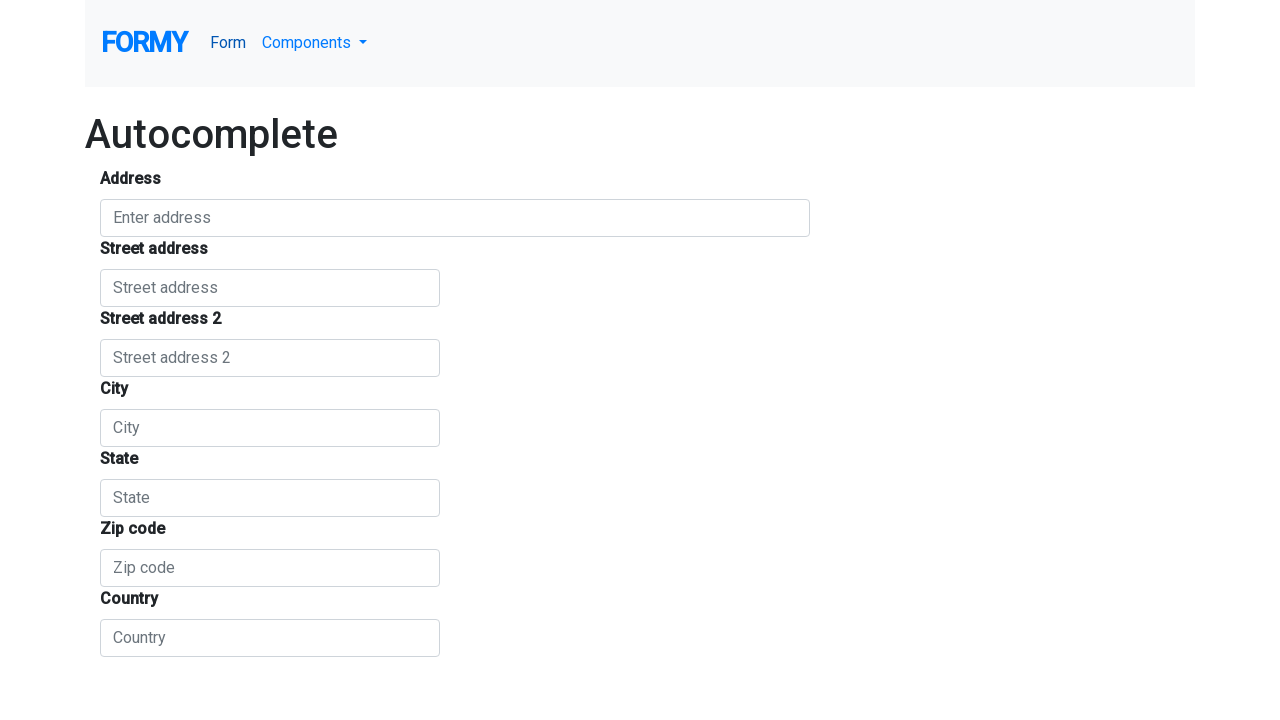